Tests JavaScript scroll functionality and double-click interaction by navigating to jQuery documentation, scrolling to a blue box element within an iframe, and double-clicking it to change its color.

Starting URL: https://api.jquery.com/dblclick/

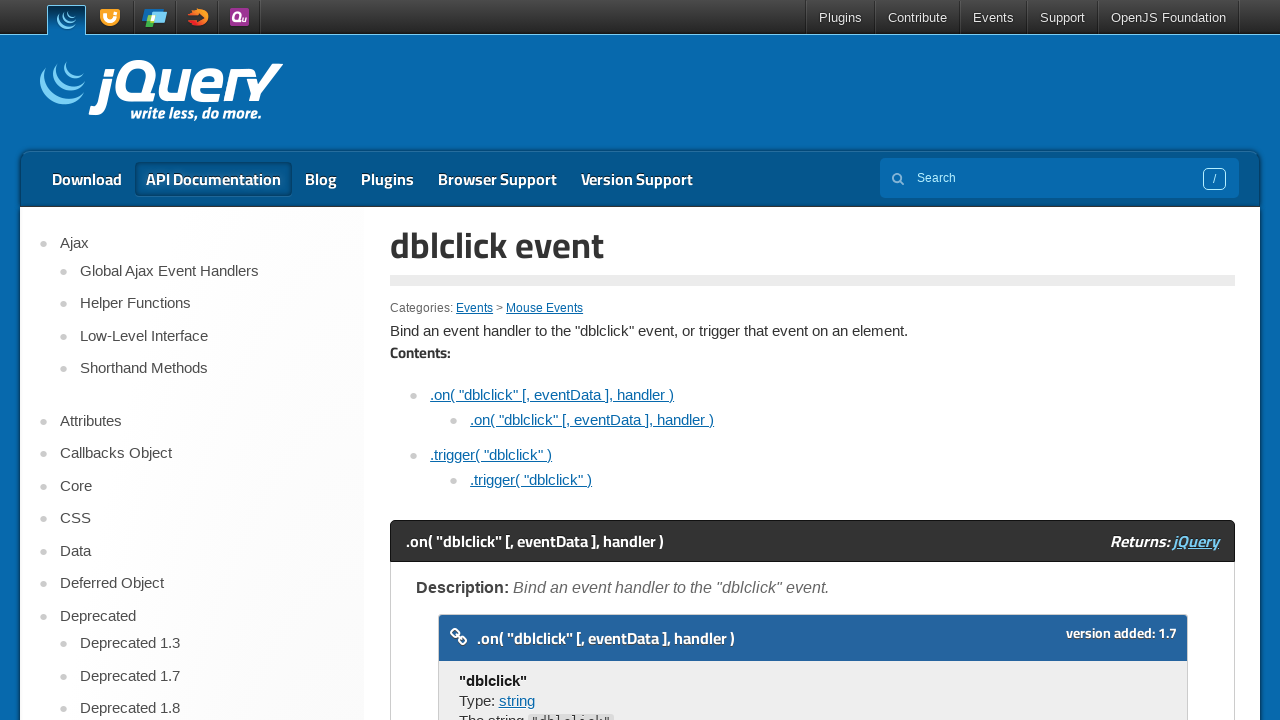

Navigated to jQuery dblclick documentation page
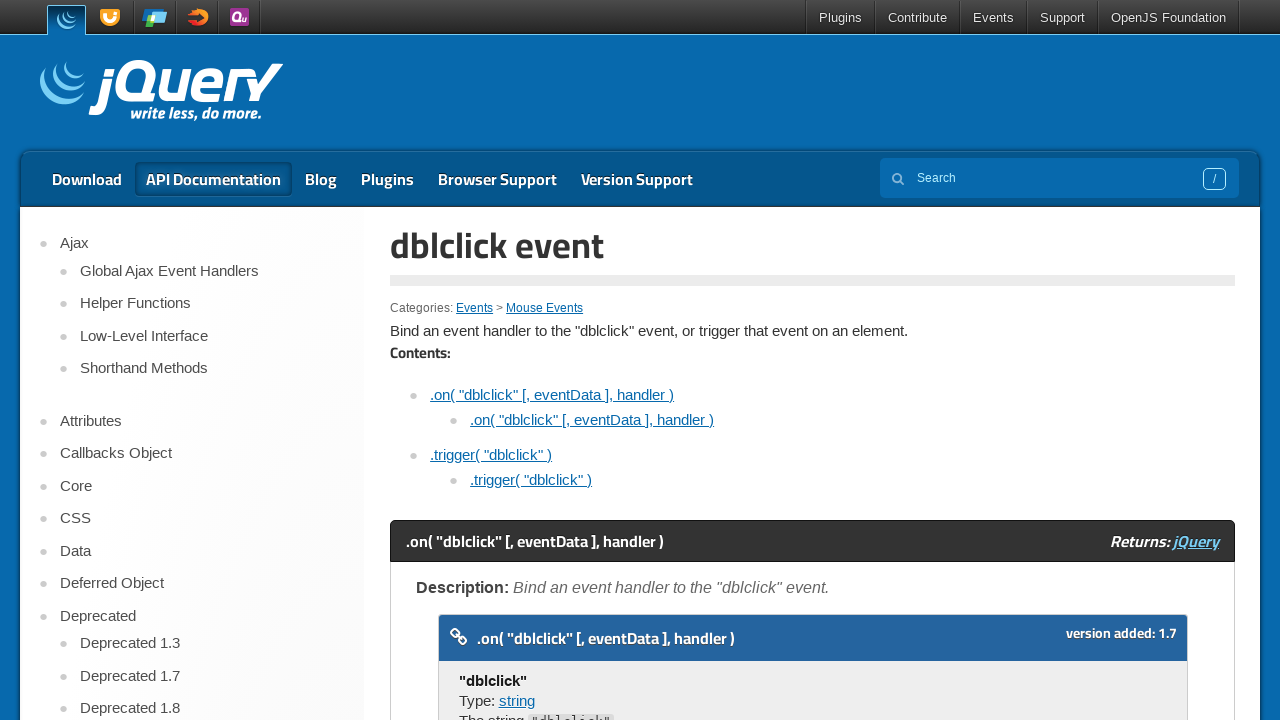

Located the first iframe on the page
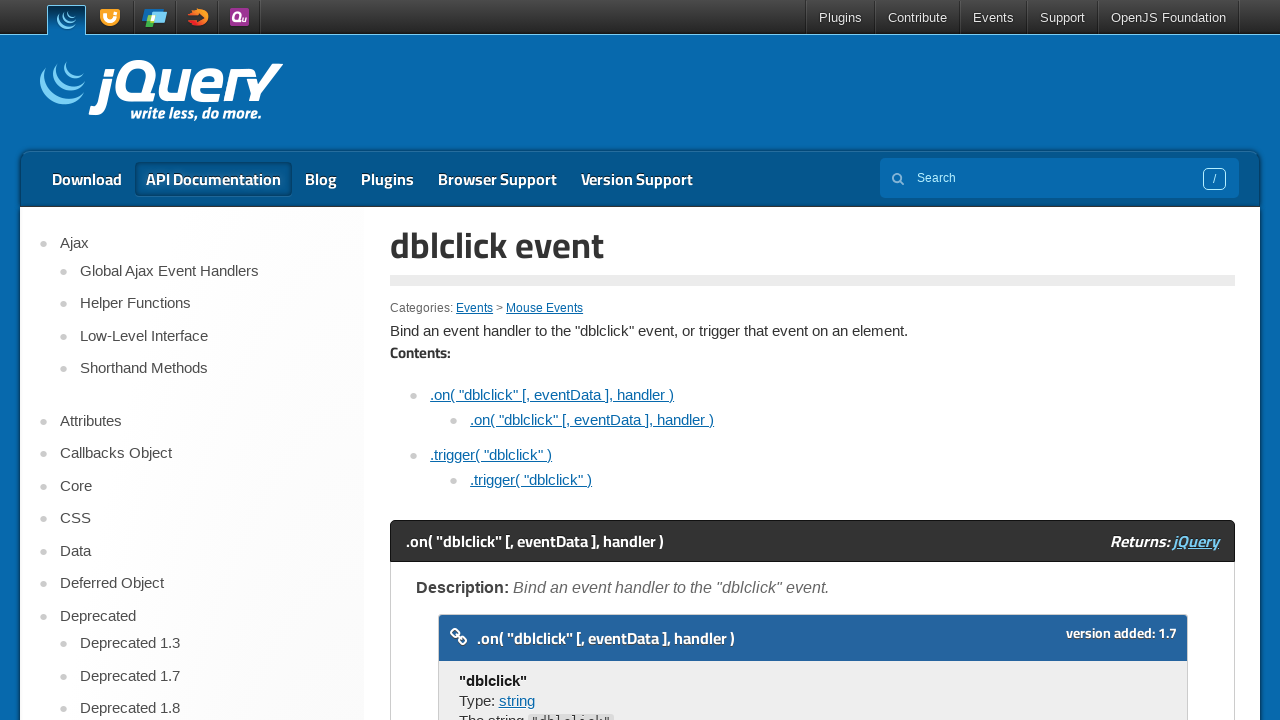

Located blue box element within iframe
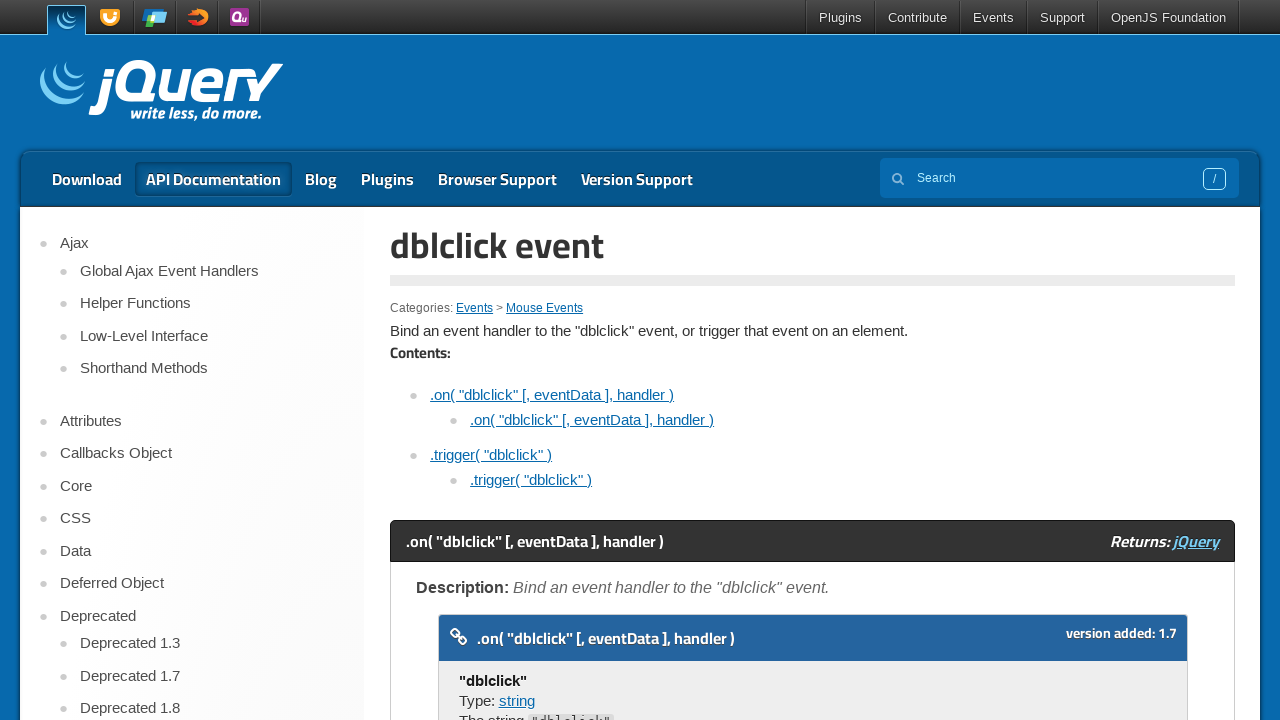

Scrolled blue box element into view
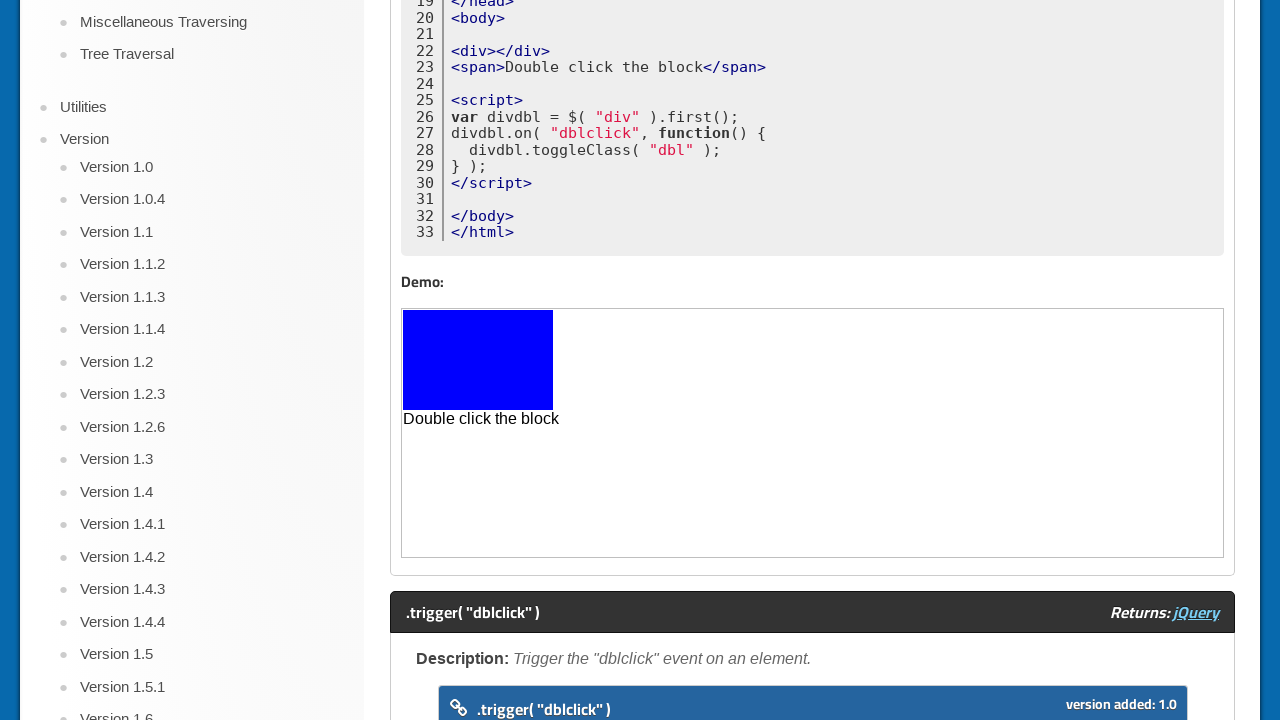

Double-clicked blue box to change its color at (478, 360) on iframe >> nth=0 >> internal:control=enter-frame >> body > div
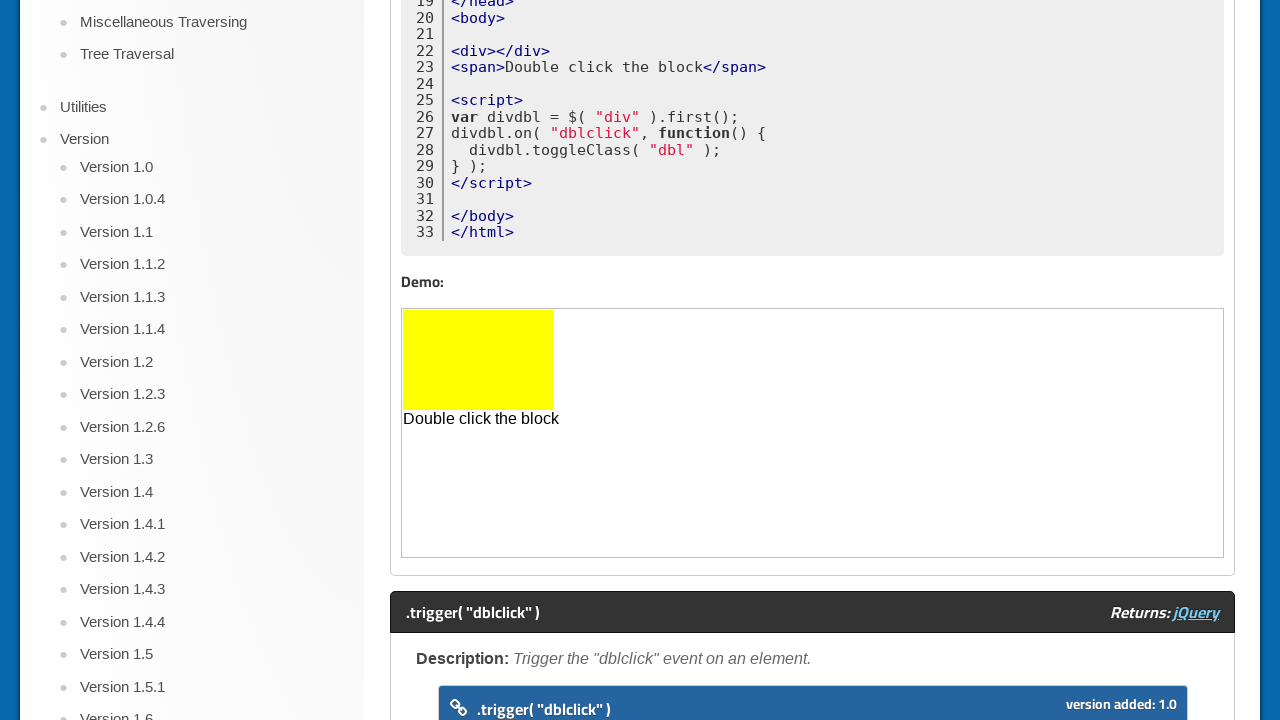

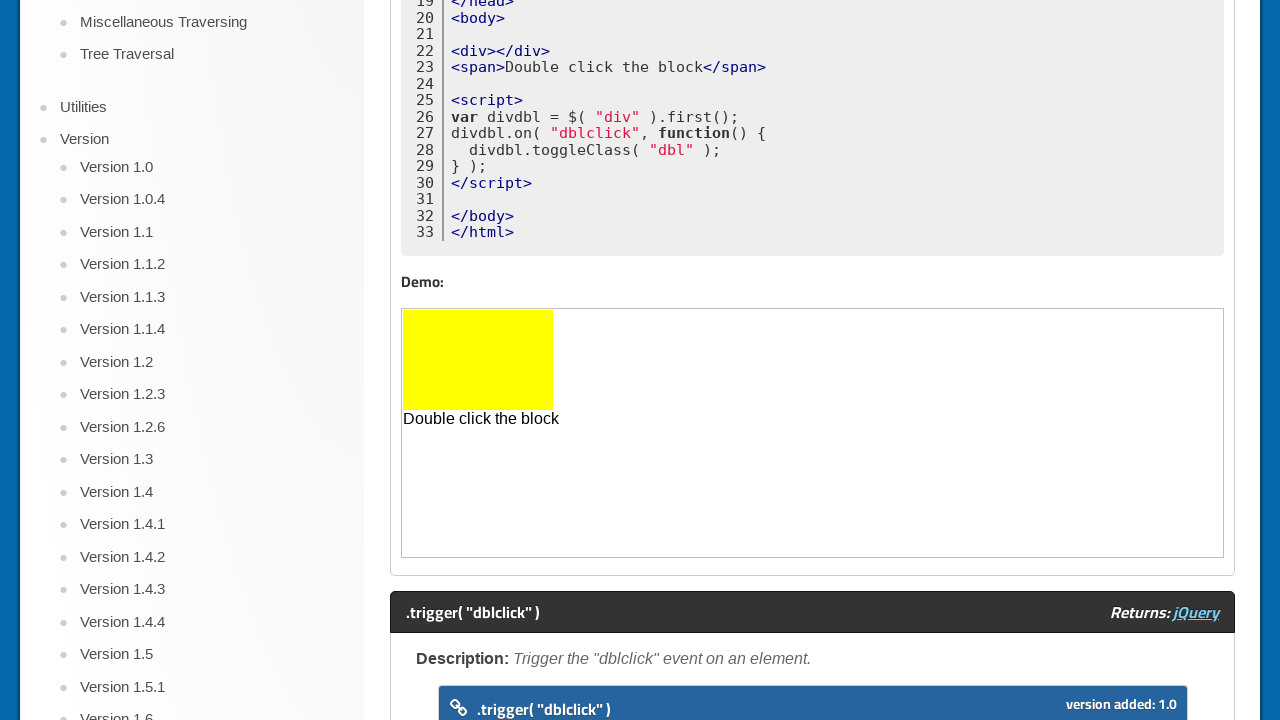